Tests a login form with dynamic attributes by filling username and password fields and submitting the form

Starting URL: https://v1.training-support.net/selenium/dynamic-attributes

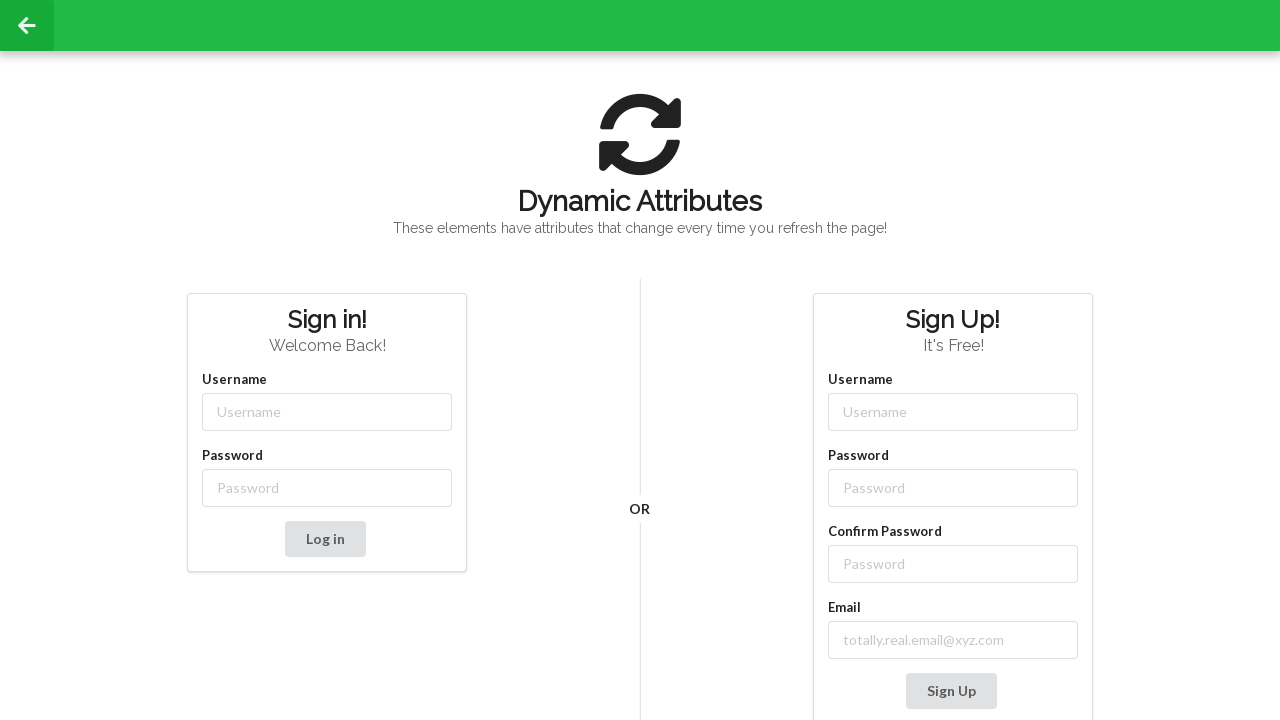

Filled username field with 'admin' on xpath=//*[@id="dynamic-attributes-form"]/div/div[1]/input
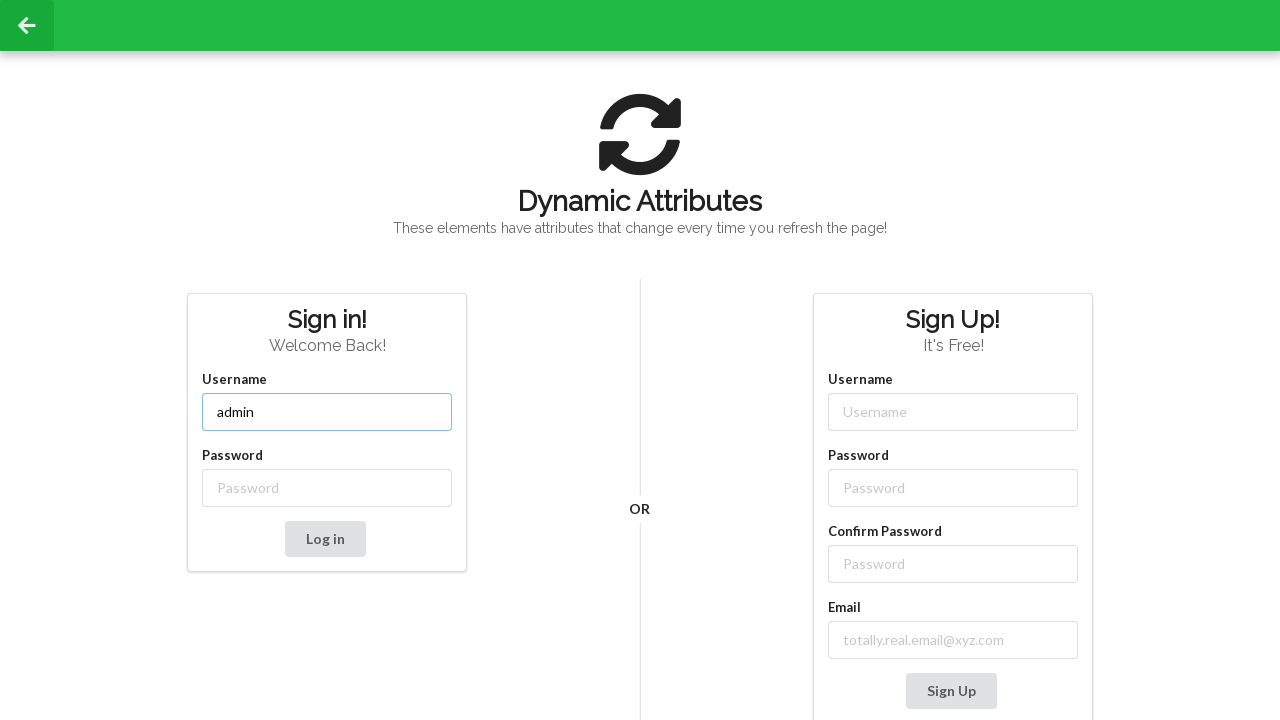

Filled password field with 'password' on xpath=//*[@id="dynamic-attributes-form"]/div/div[2]/input
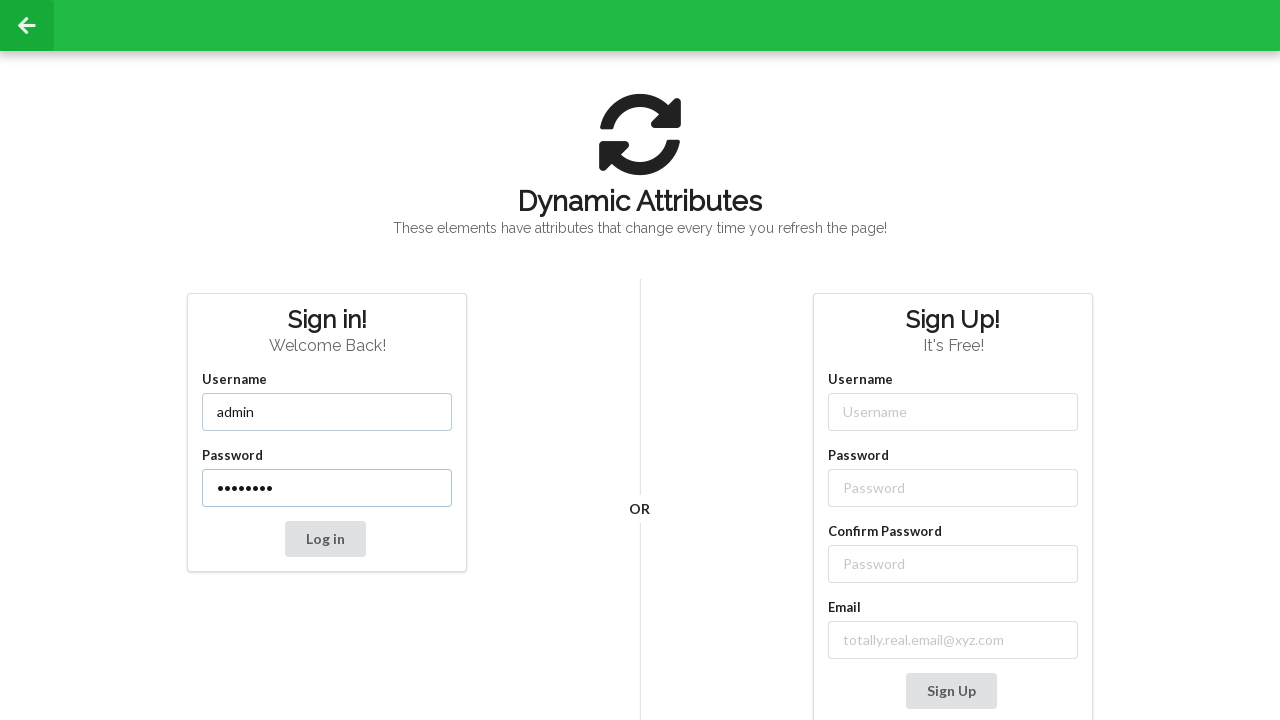

Clicked submit button to log in at (325, 539) on xpath=//*[@id="dynamic-attributes-form"]/div/button
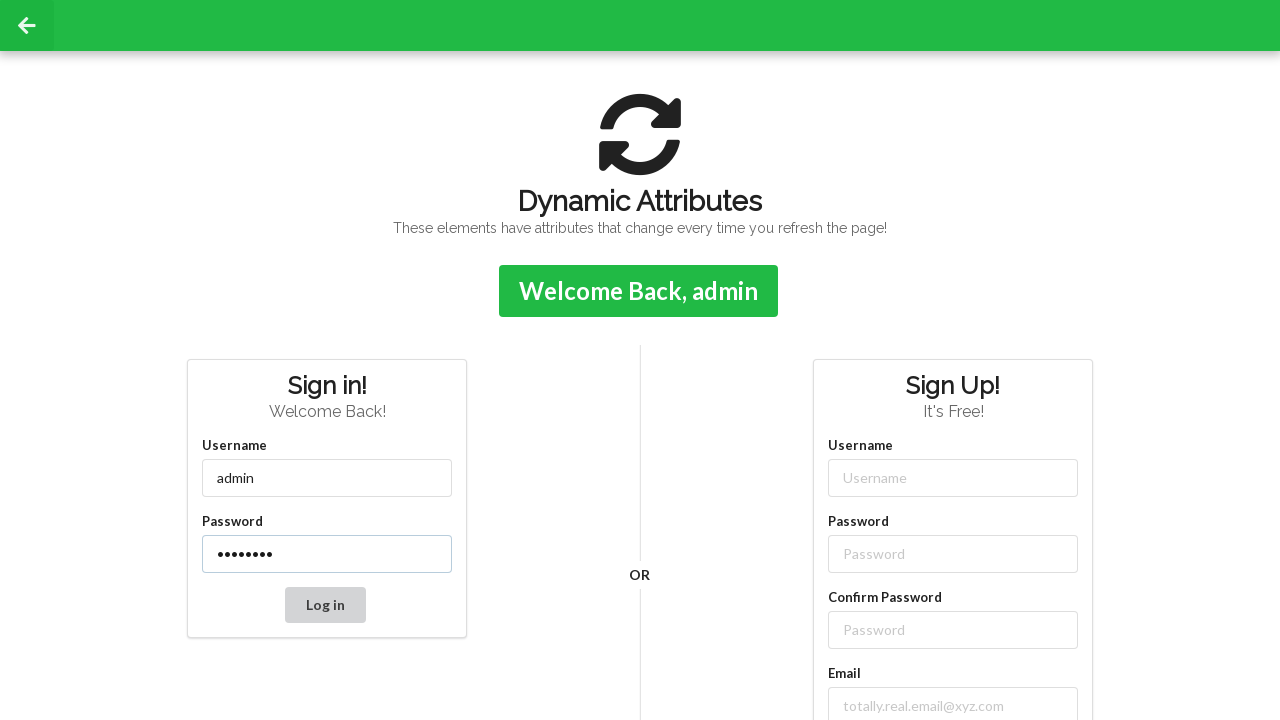

Login confirmation message appeared
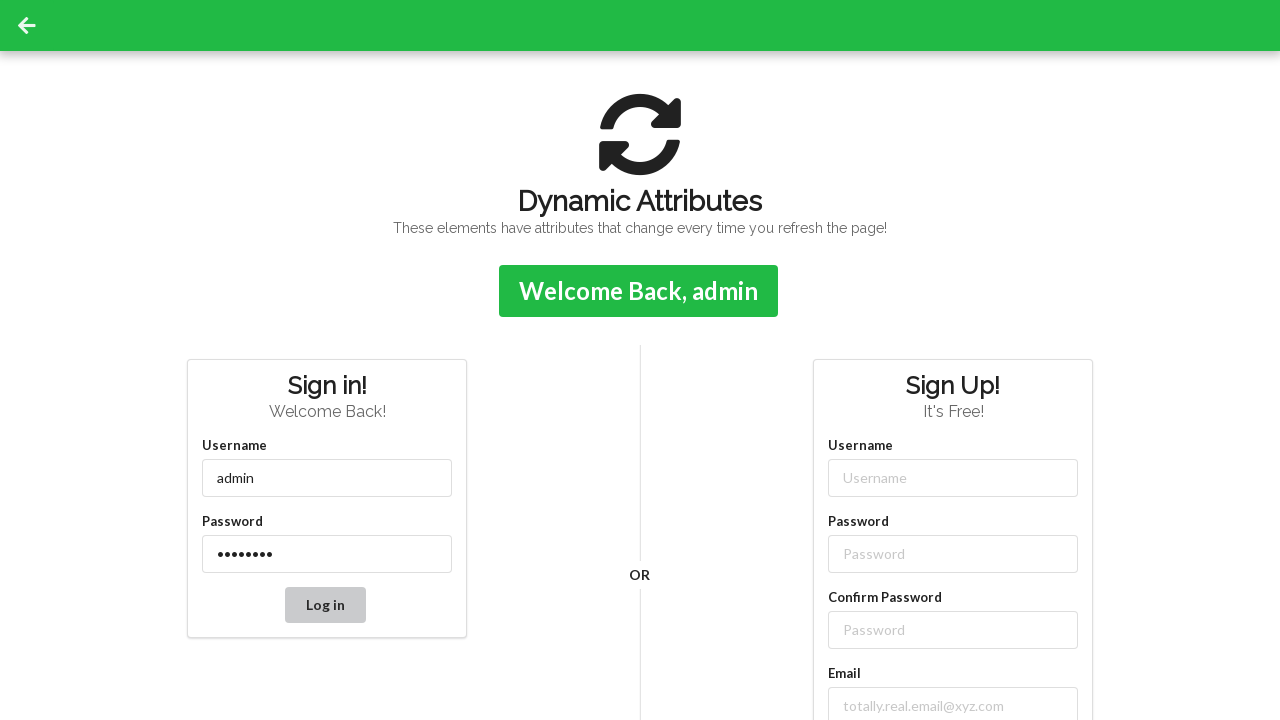

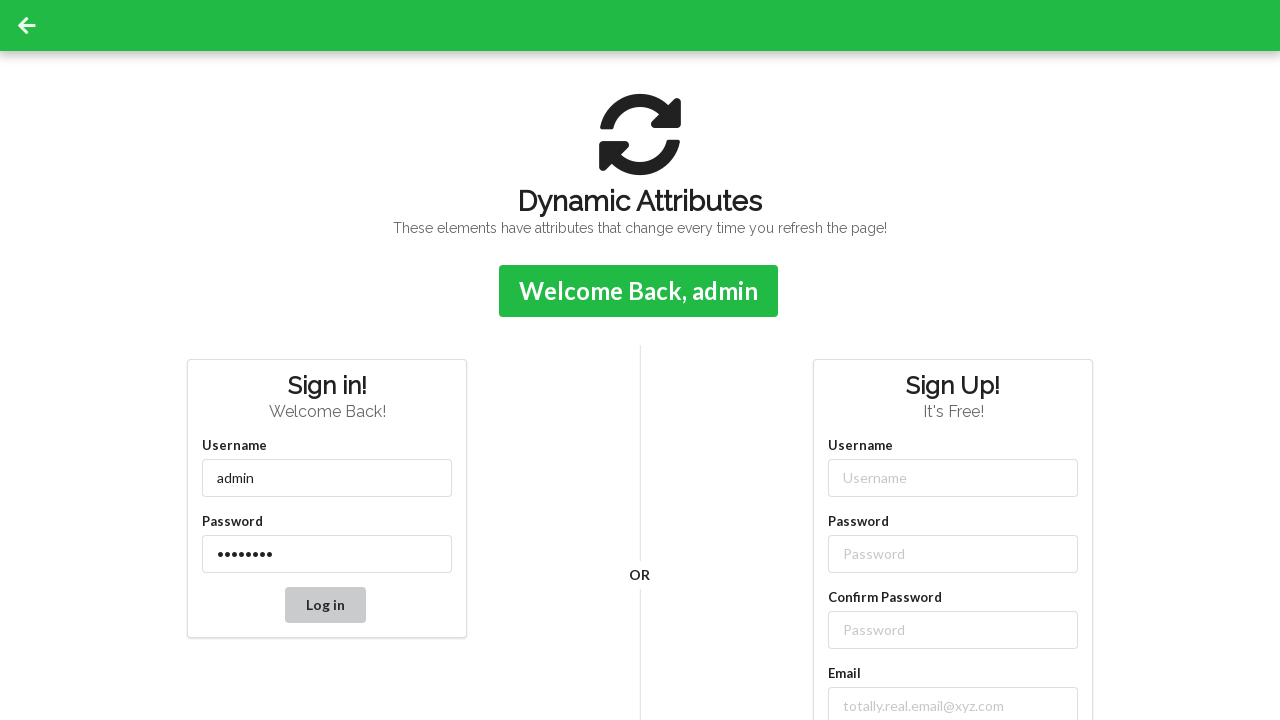